Tests modal interaction by opening a modal dialog, filling a form inside it, and submitting

Starting URL: https://paulocoliveira.github.io/mypages/advanced/index.html

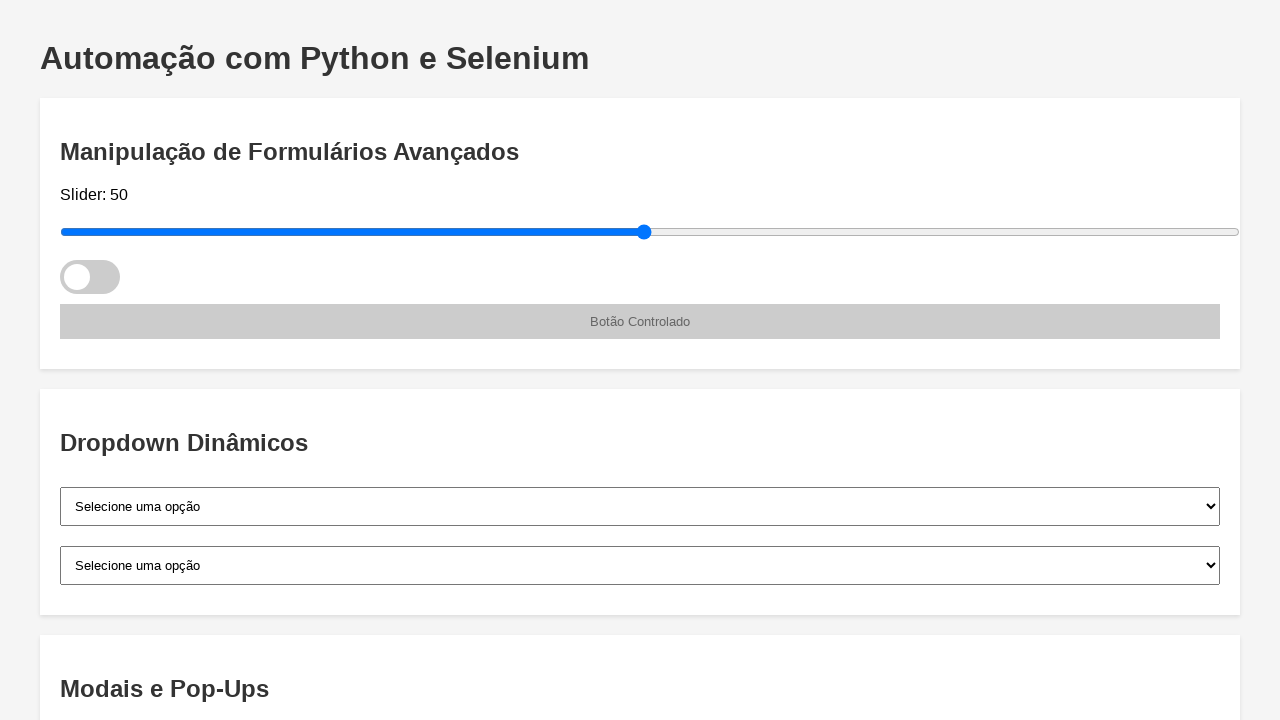

Clicked button to open modal dialog at (640, 360) on #open-modal
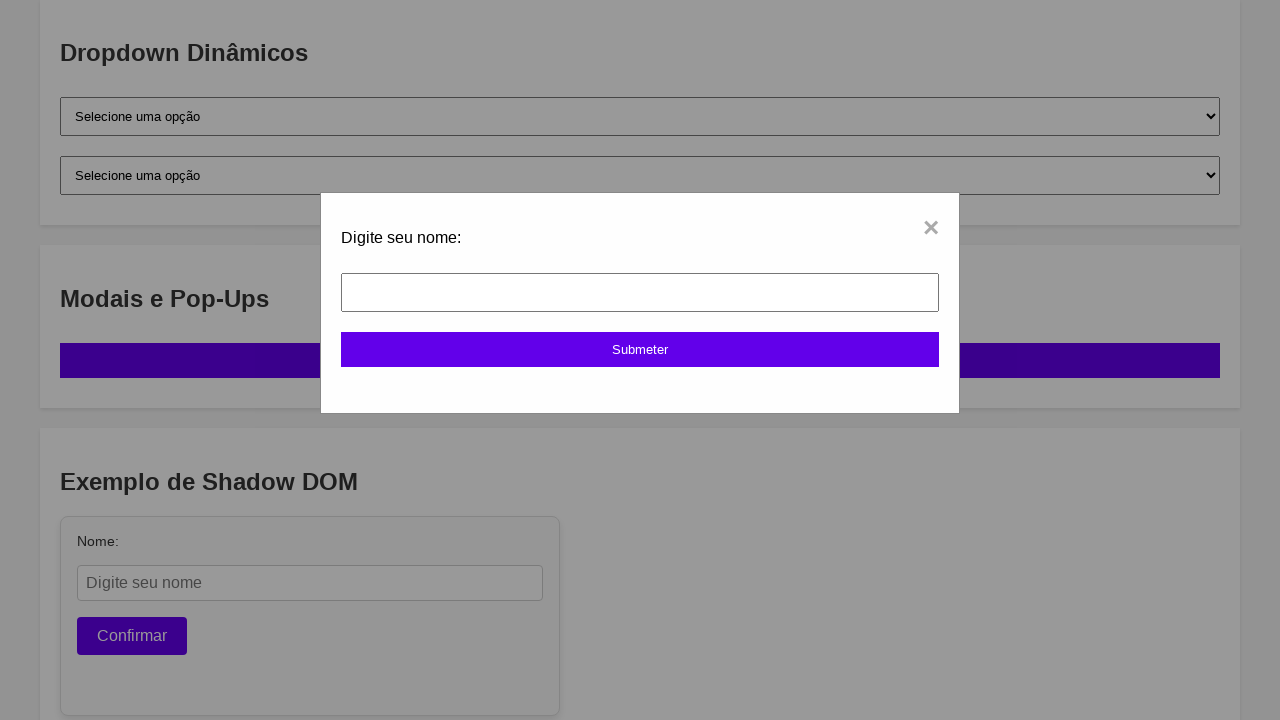

Modal dialog became visible
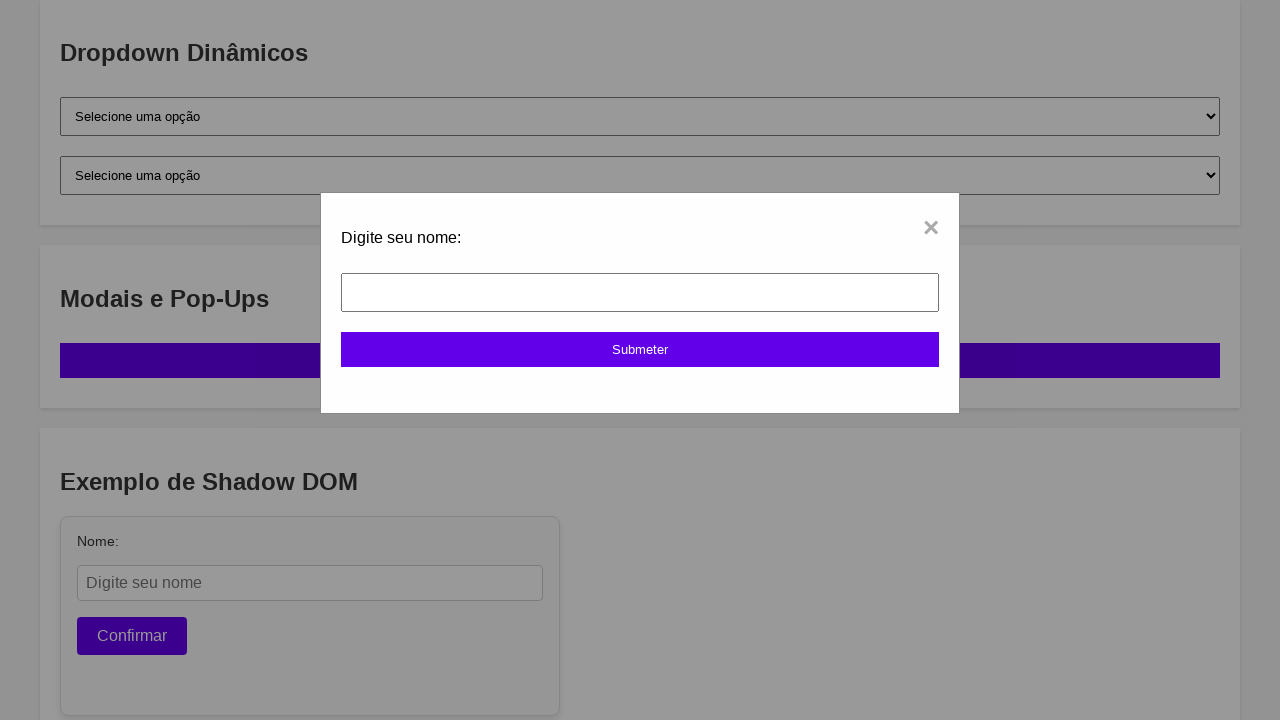

Filled name field in modal with 'João' on #name-input
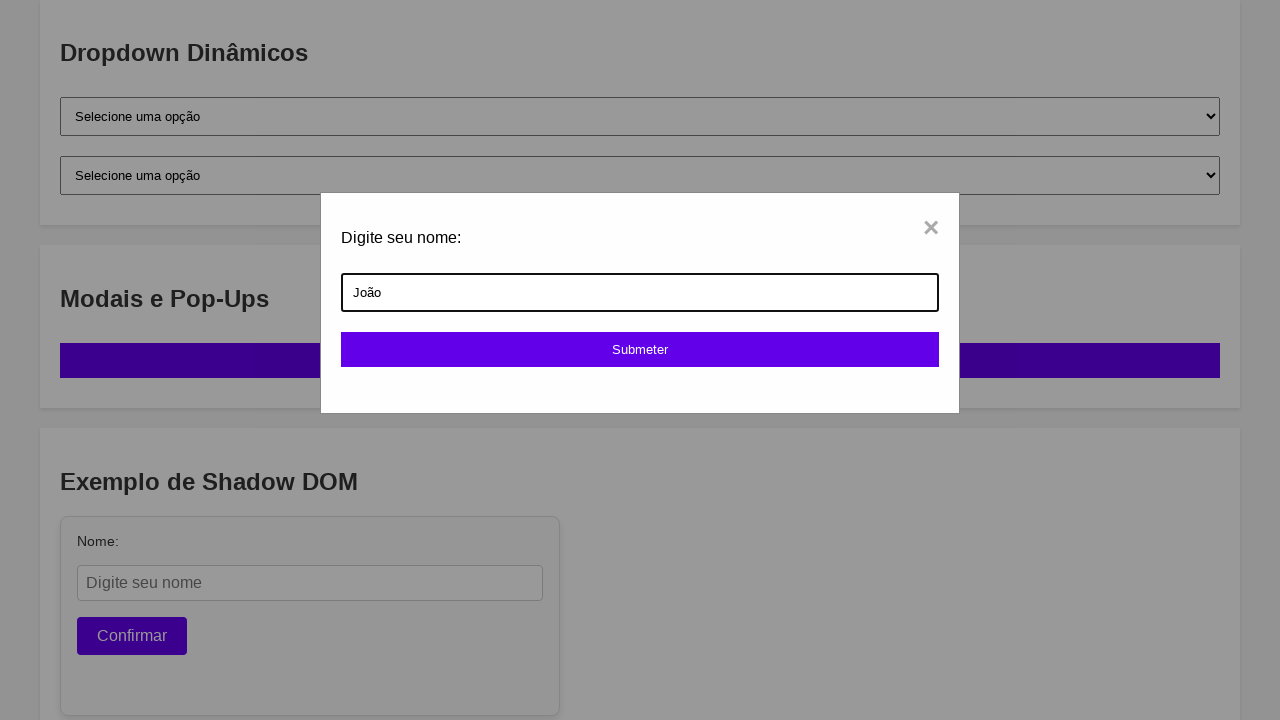

Clicked submit button in modal form at (640, 350) on #submit-name
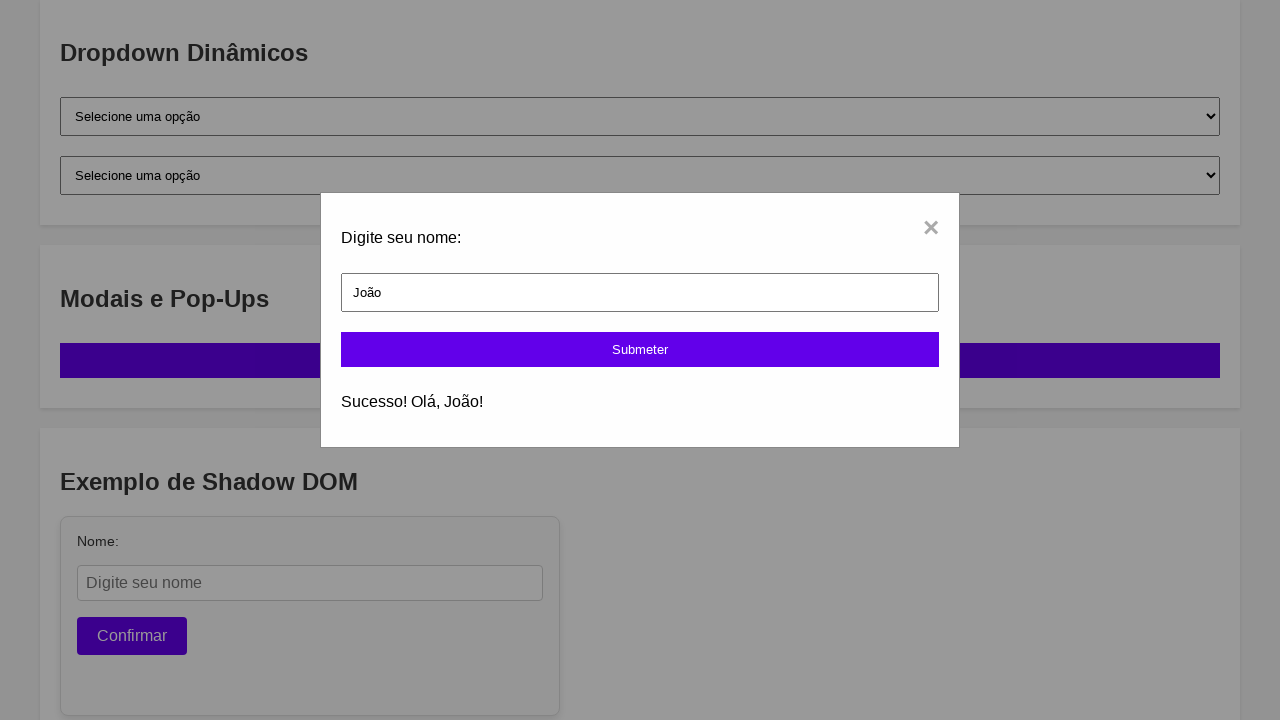

Success message appeared after form submission
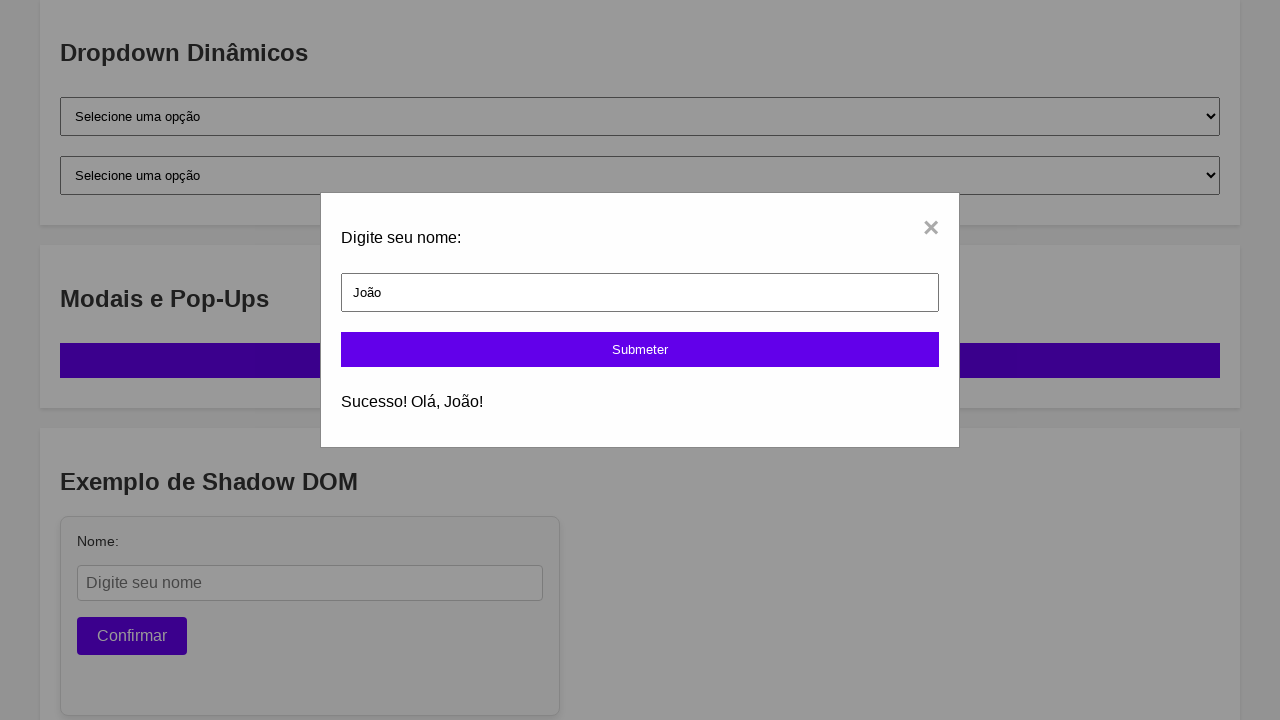

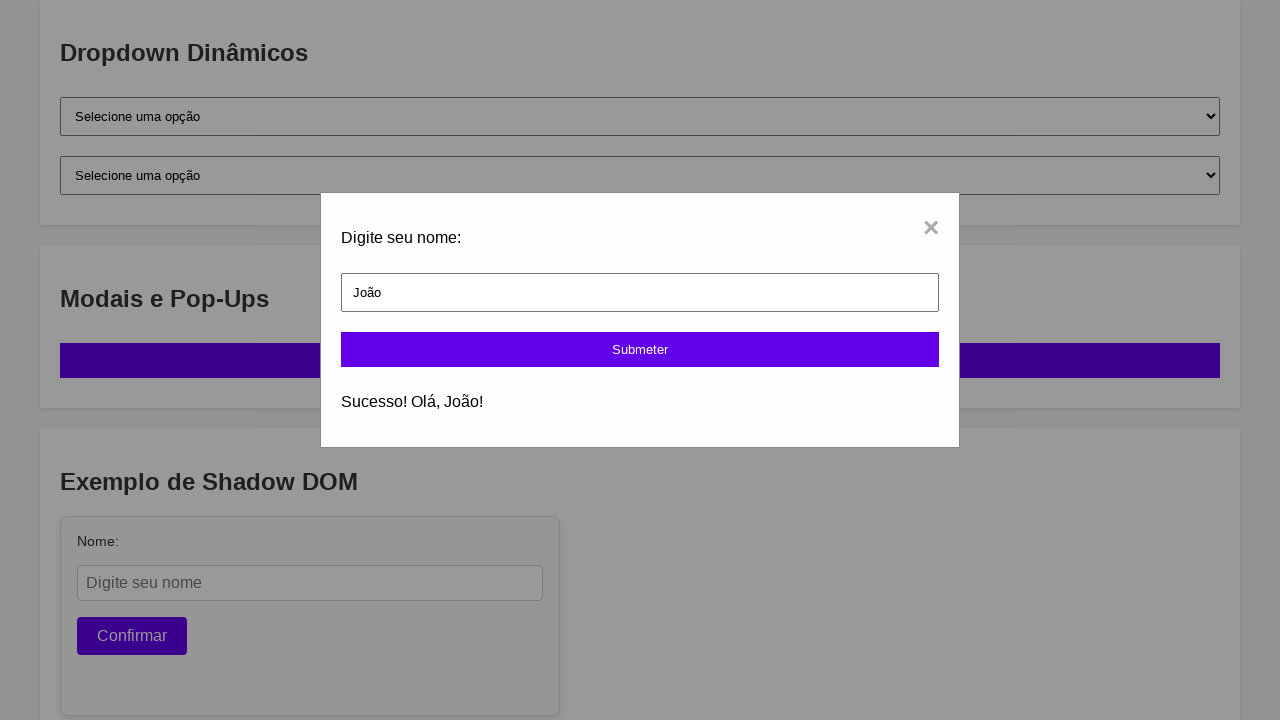